Tests browser window manipulation features including maximize, minimize, and fullscreen modes while navigating between multiple websites.

Starting URL: https://tutorialsninja.com/demo/index.php?route=common/home

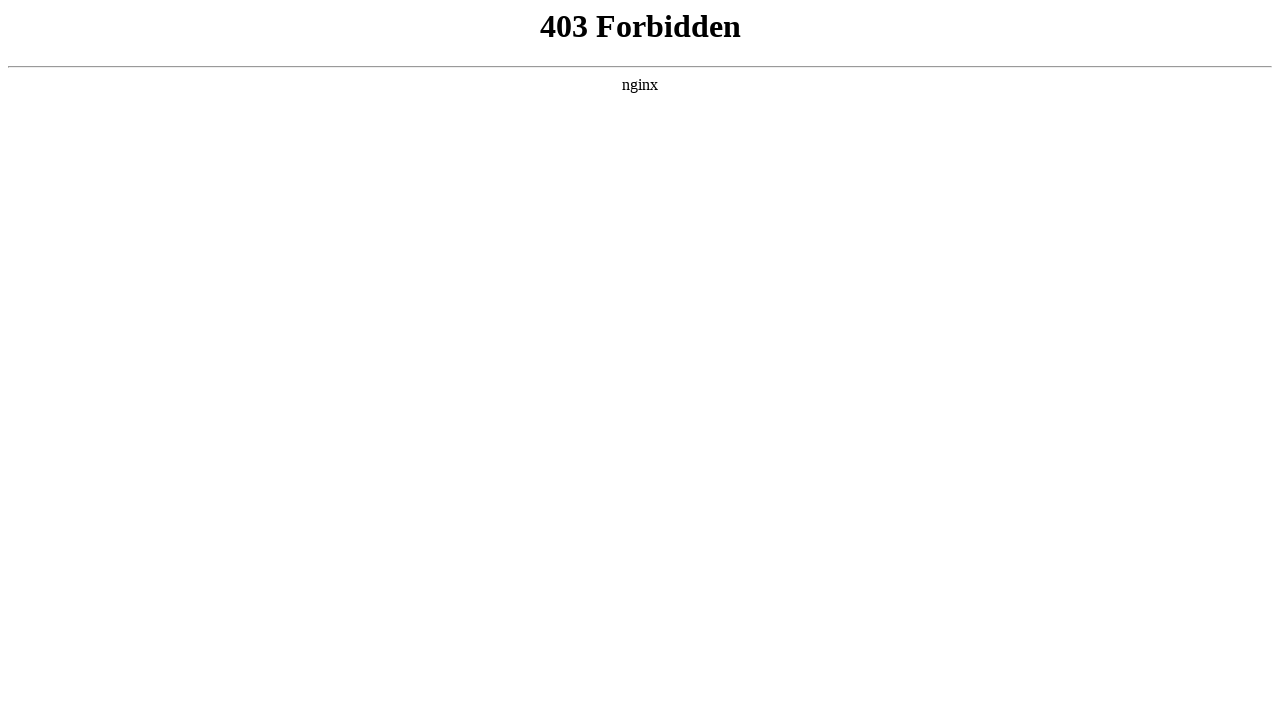

Set browser viewport to 1920x1080 (maximize)
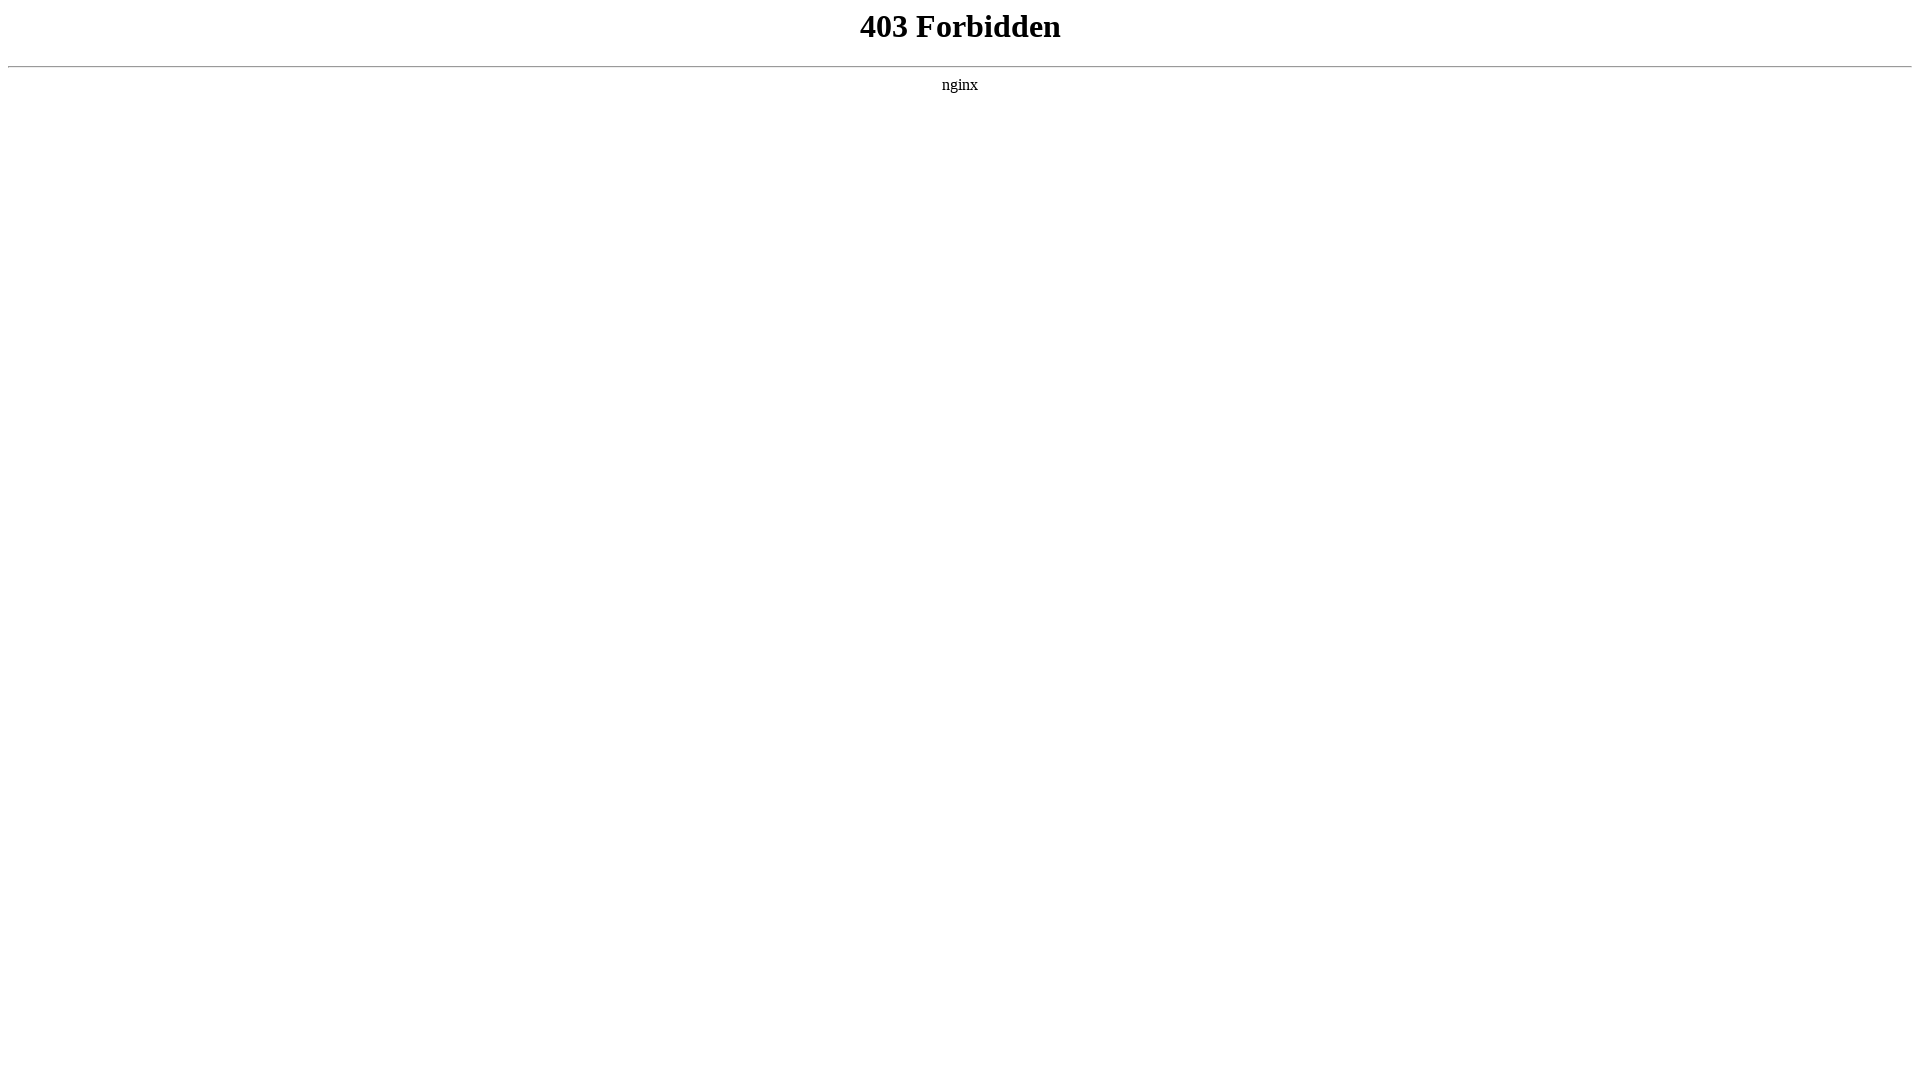

Navigated to OrangeHRM demo login page
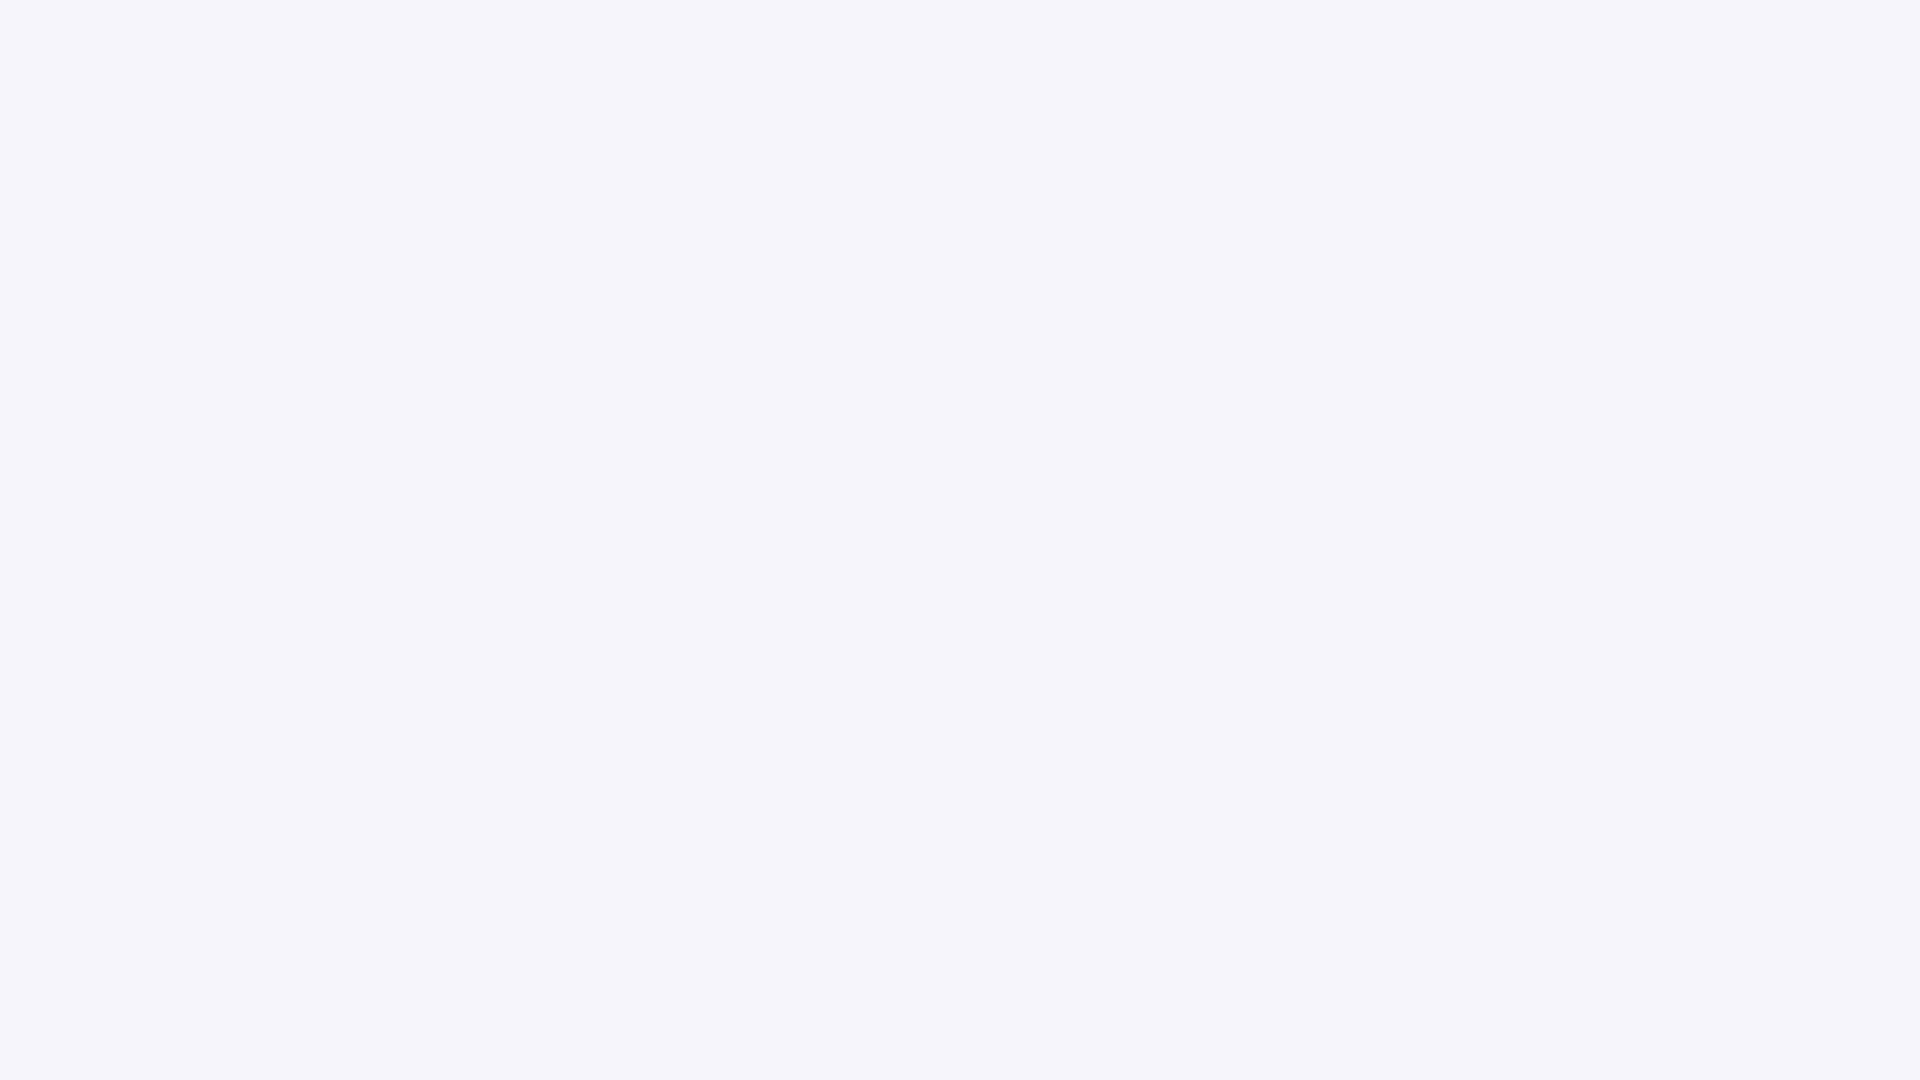

OrangeHRM page loaded (domcontentloaded)
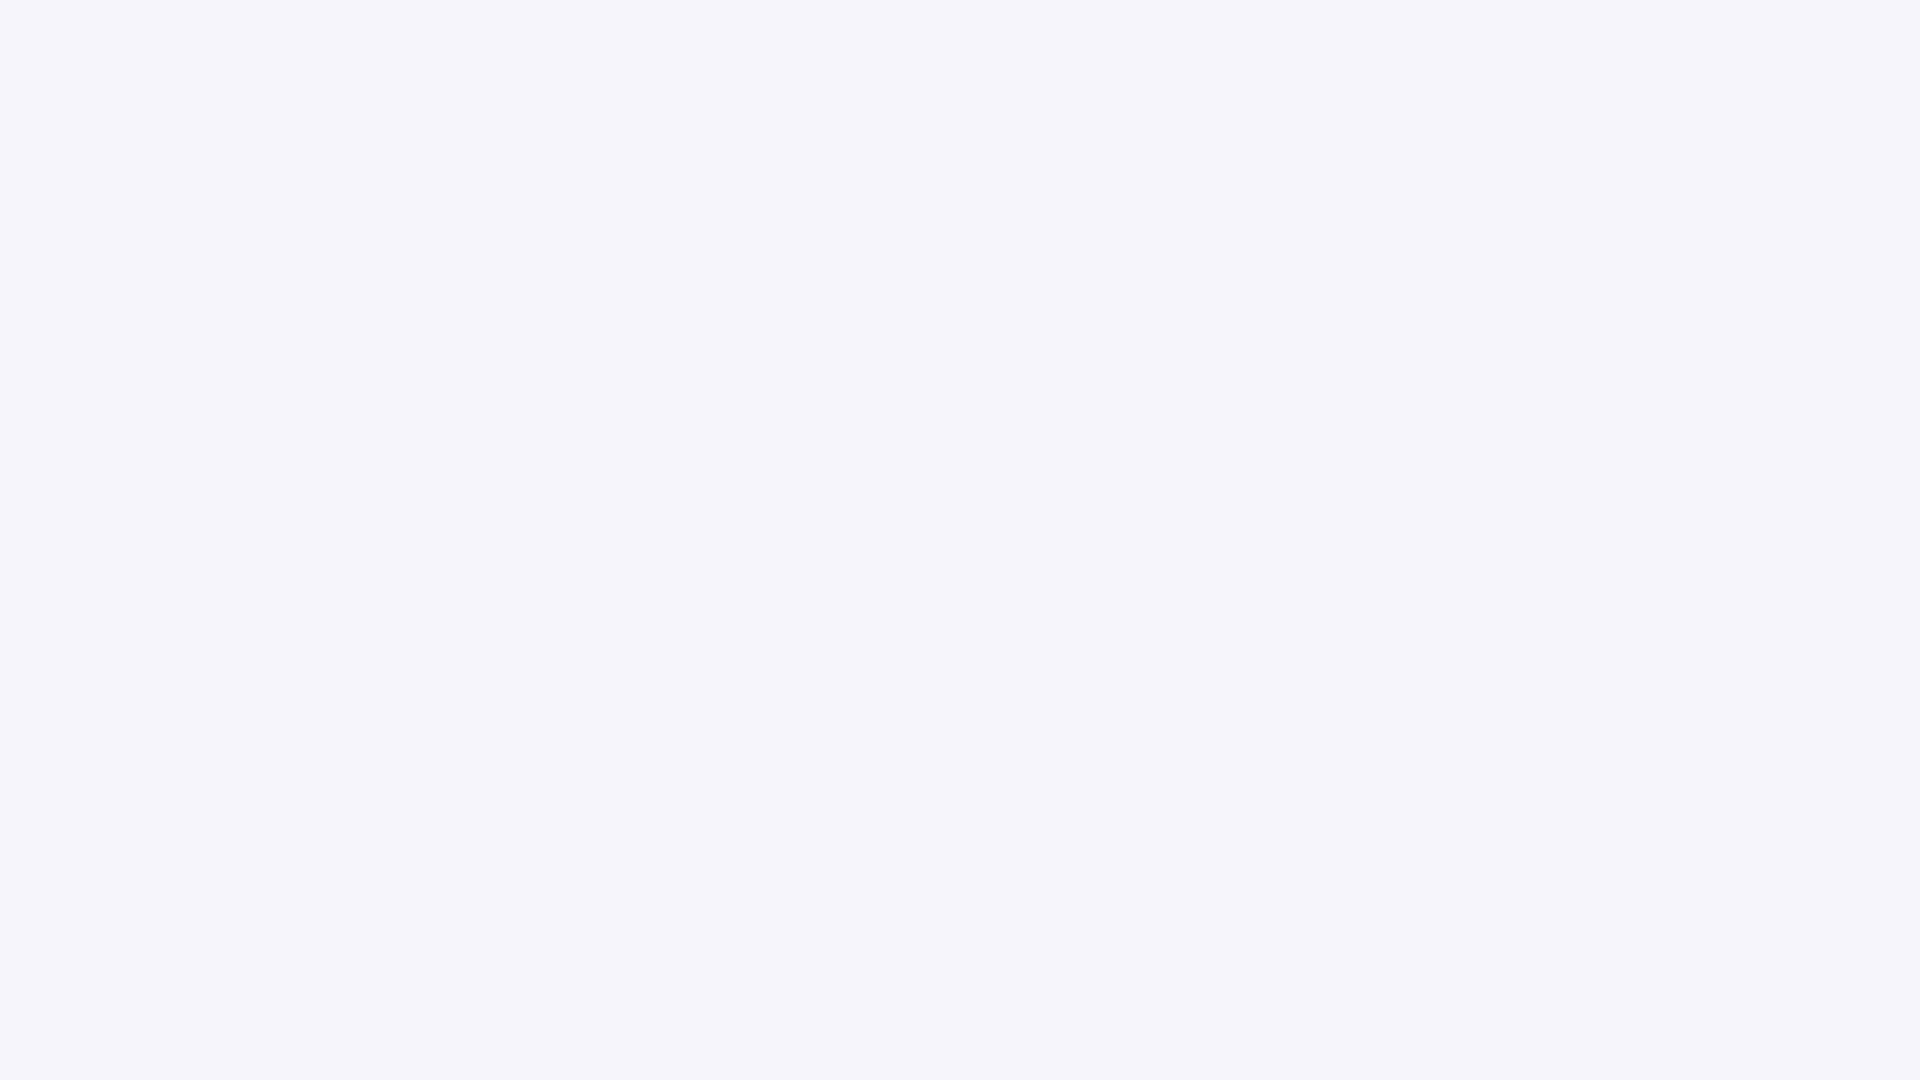

Navigated to Netmeds website
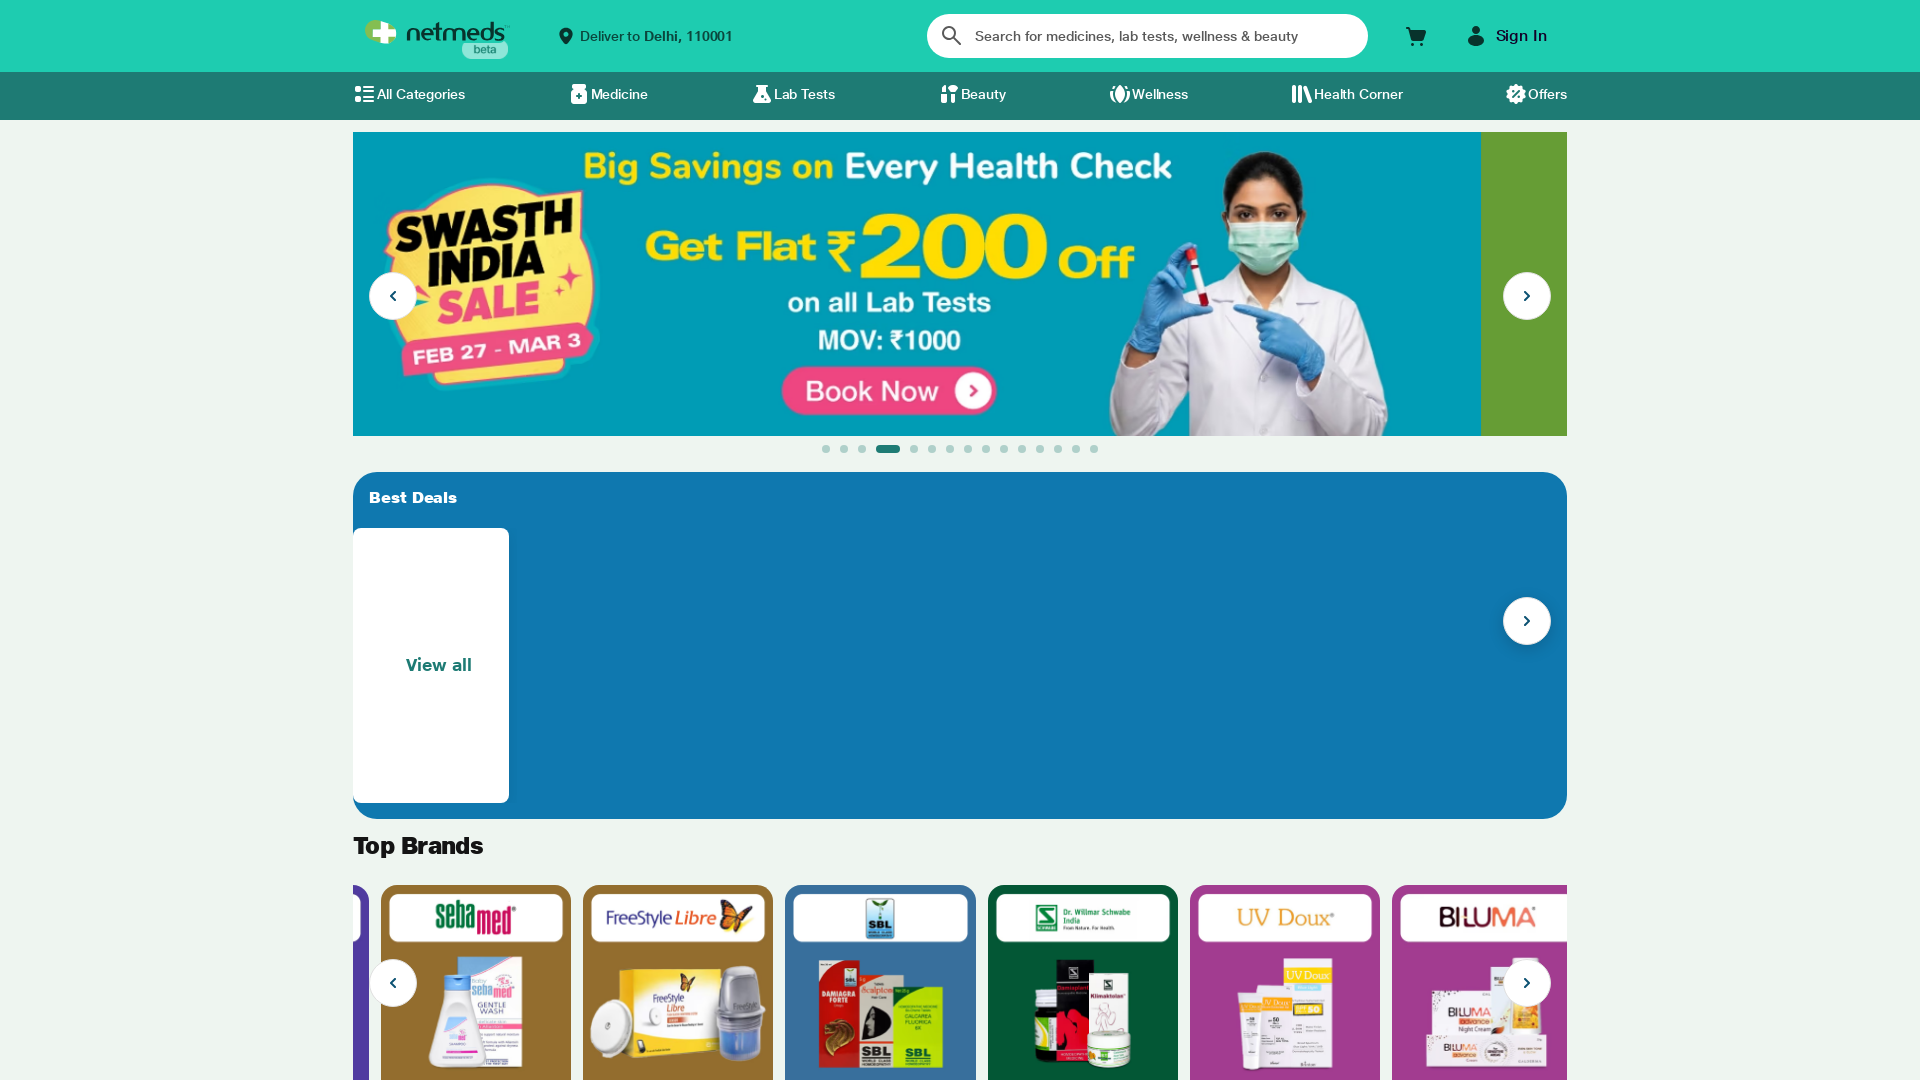

Netmeds page loaded (domcontentloaded)
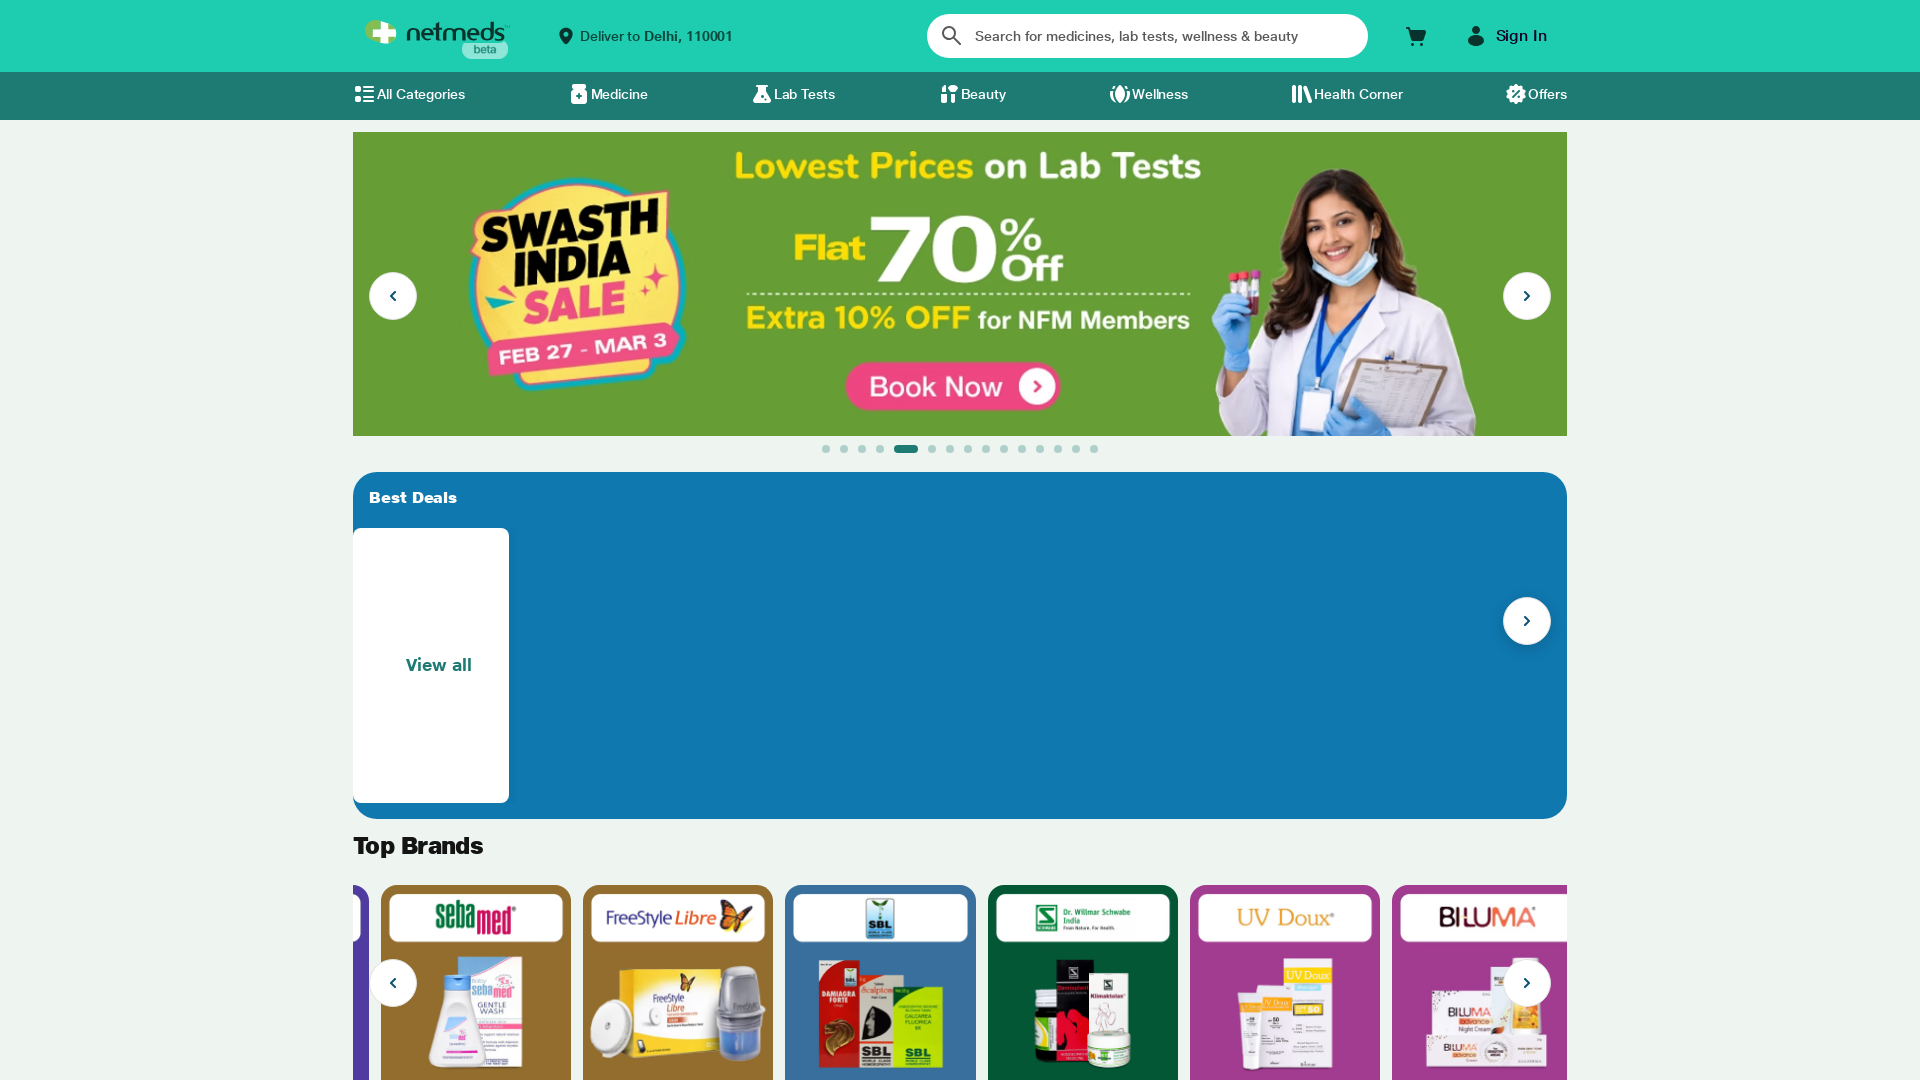

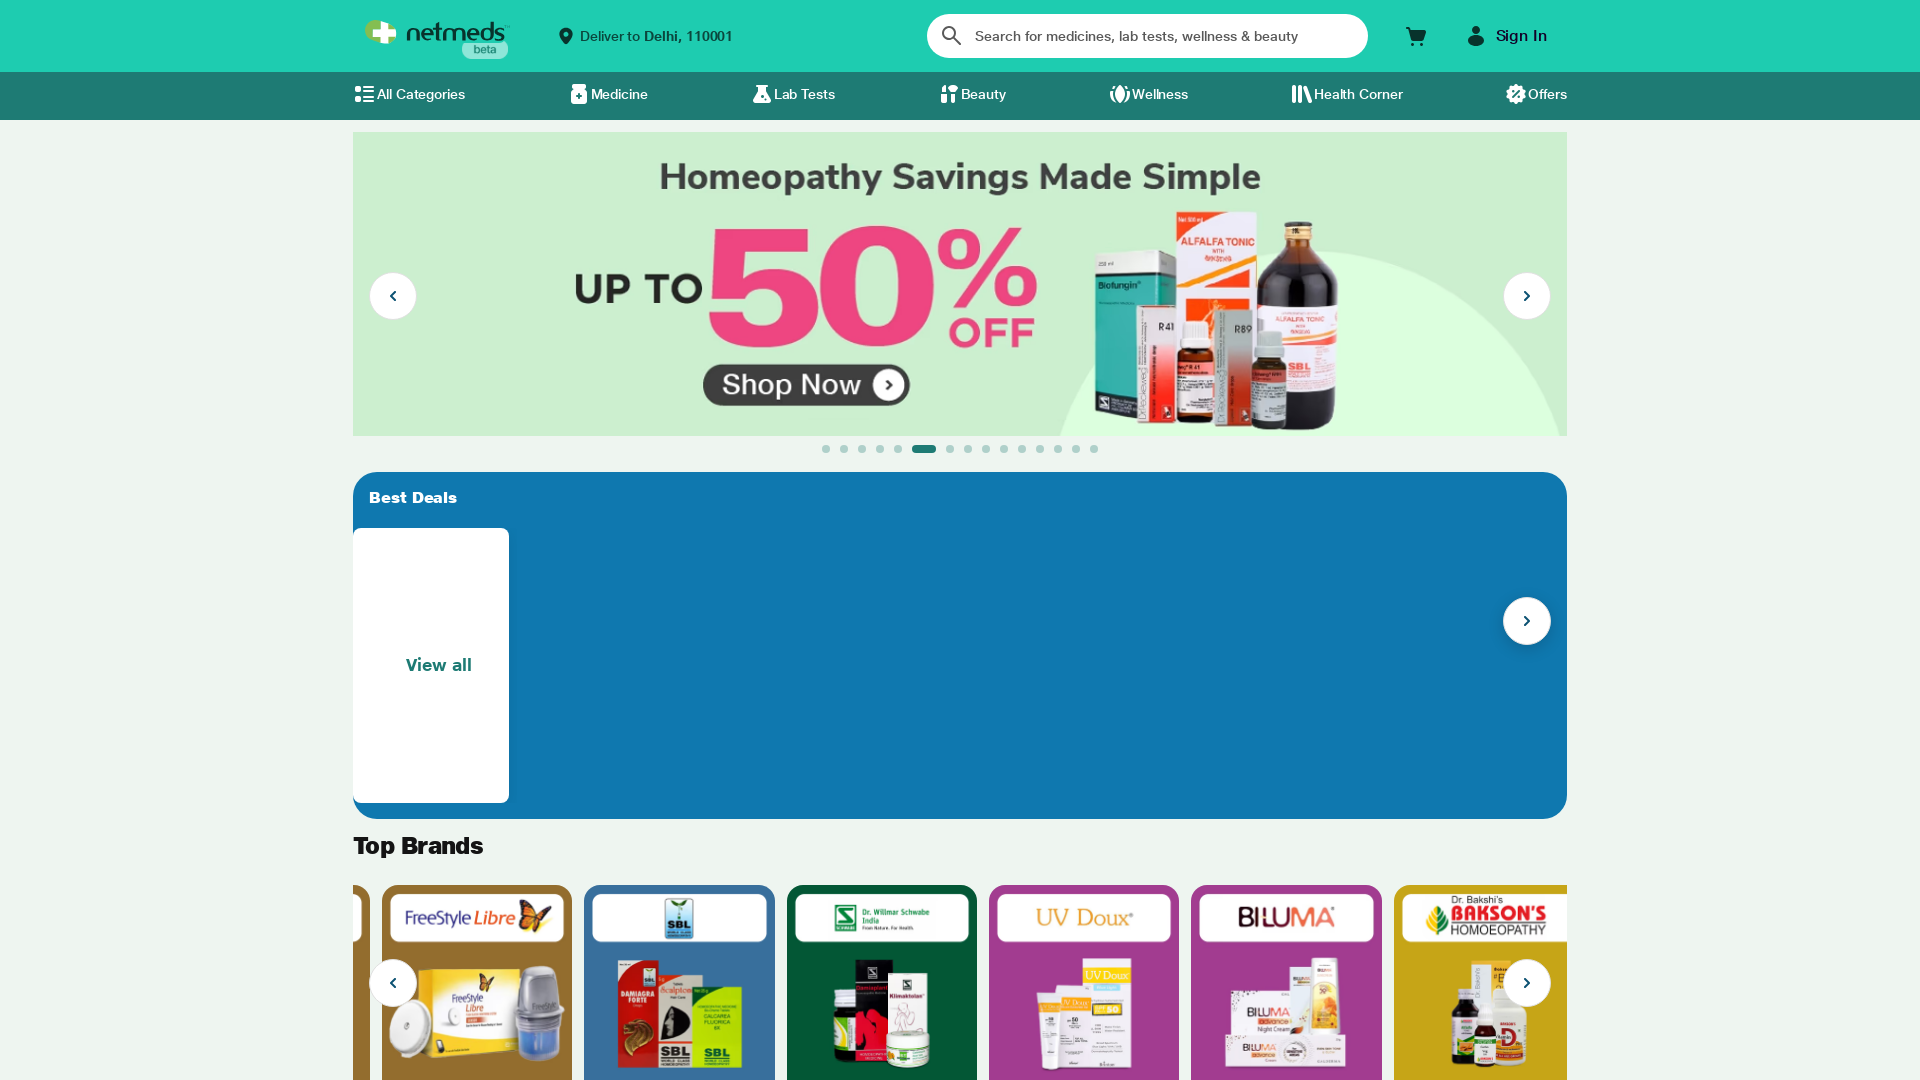